Tests window handling by clicking a link that opens a new window, switching between windows, and verifying window context

Starting URL: https://the-internet.herokuapp.com/windows

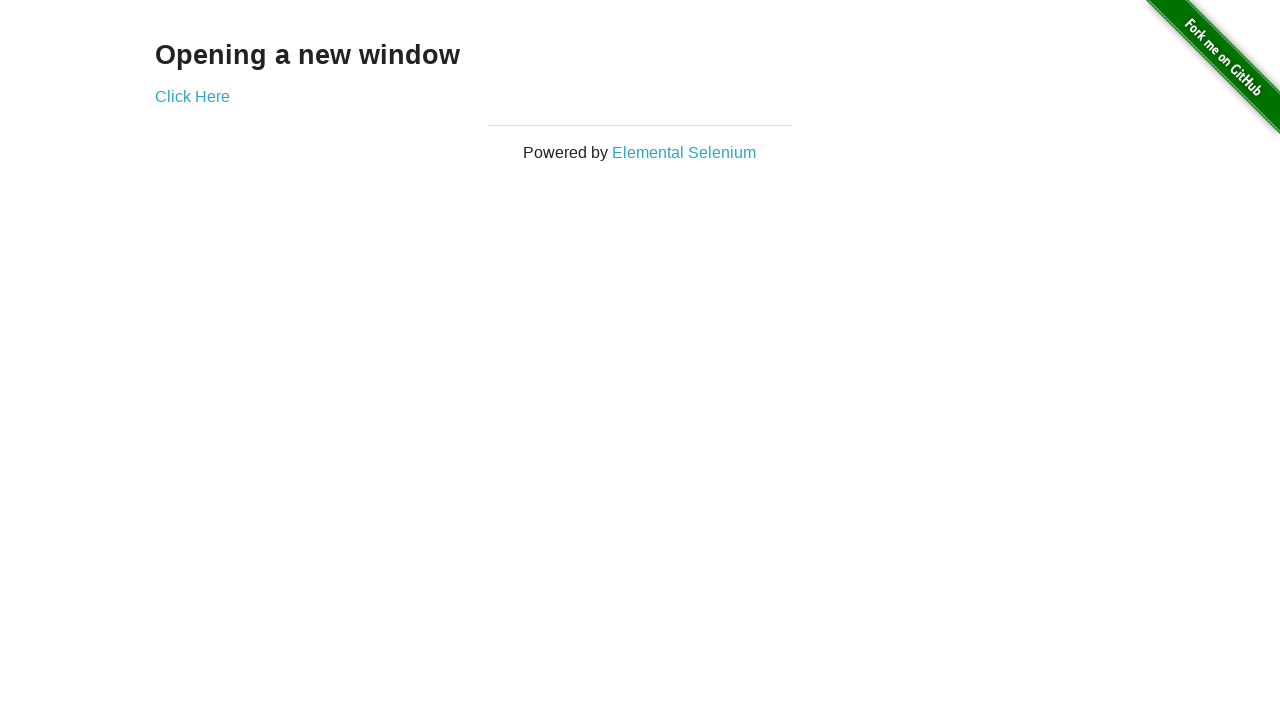

Clicked 'Click here' link to open new window at (192, 96) on text=Click here
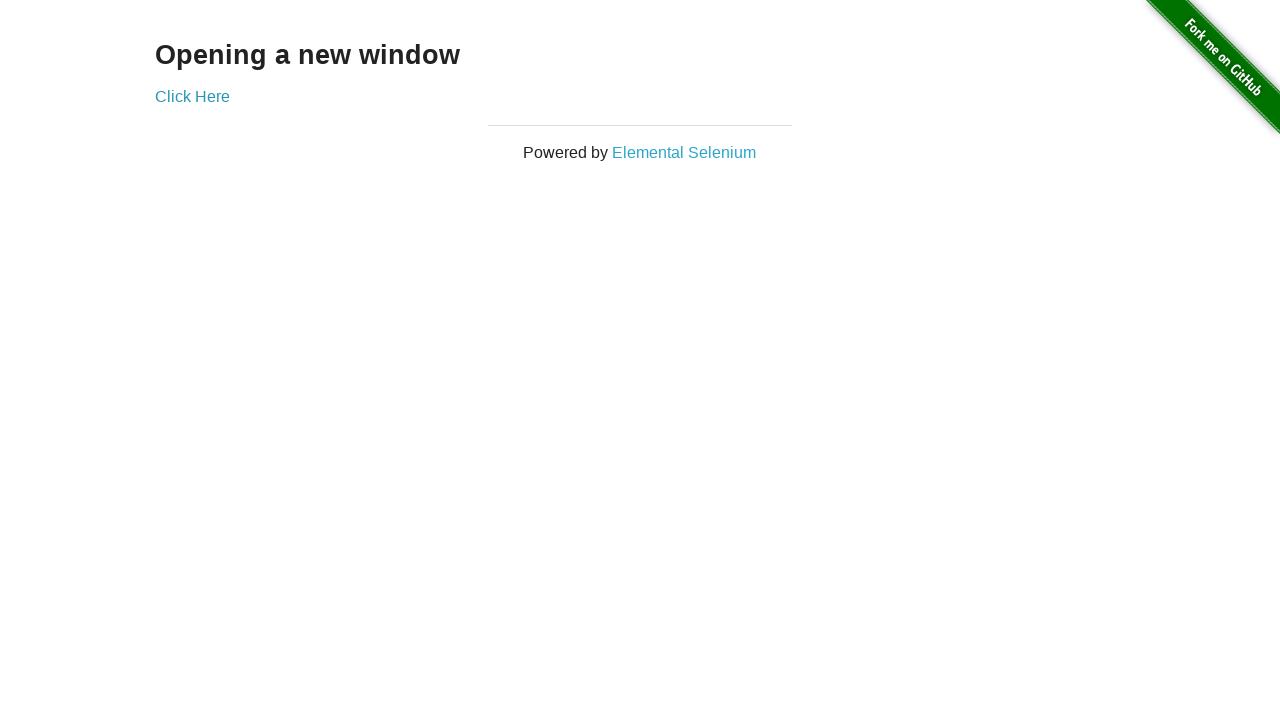

New window opened and captured
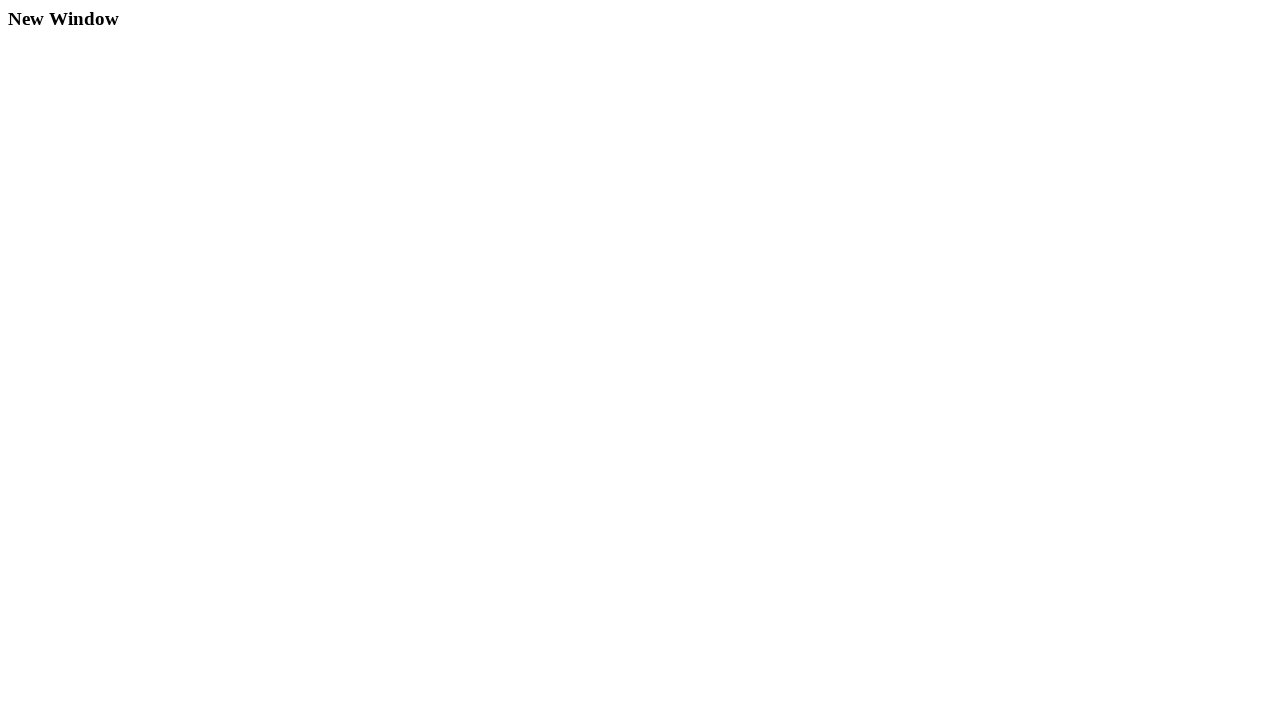

New page finished loading
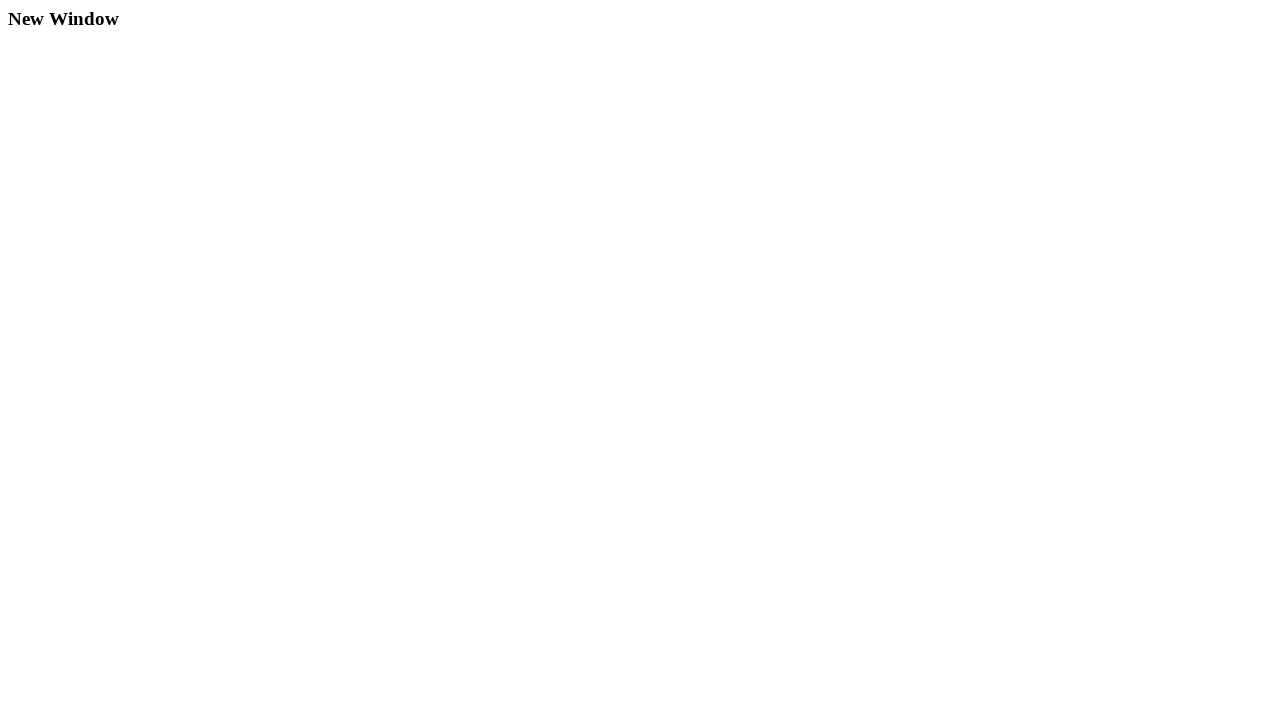

Retrieved new window title: New Window
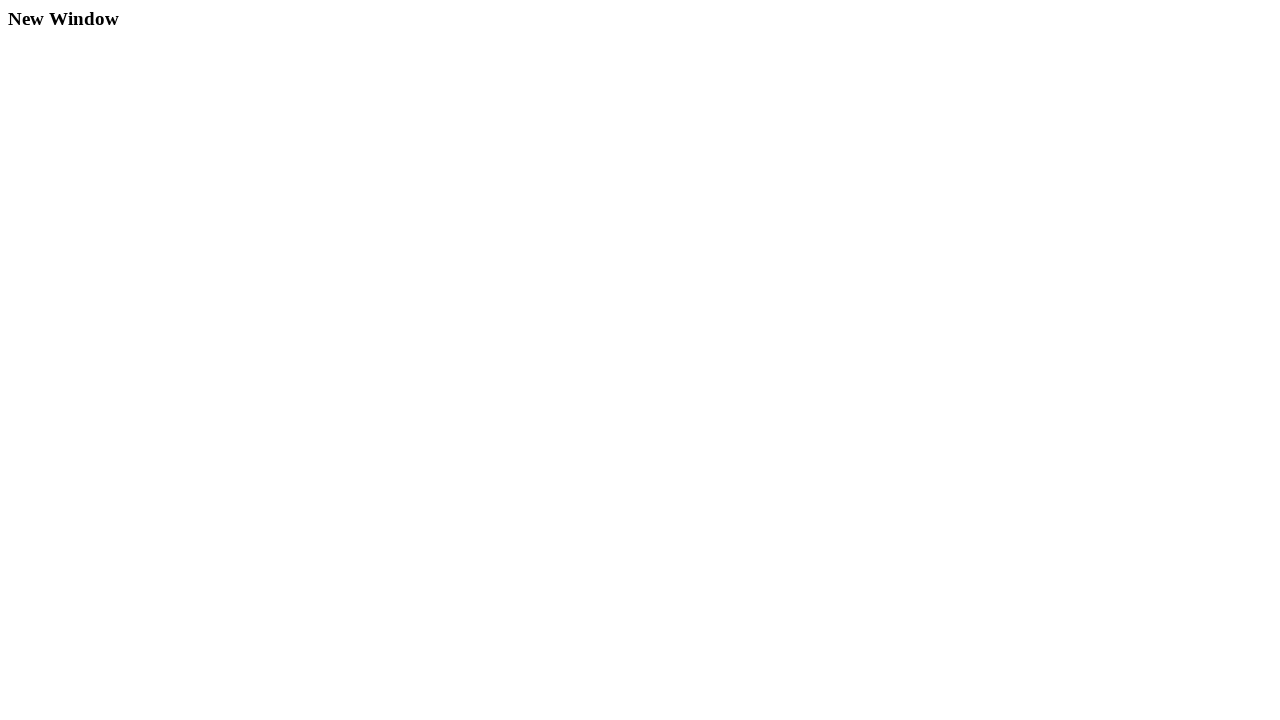

Retrieved new window URL: https://the-internet.herokuapp.com/windows/new
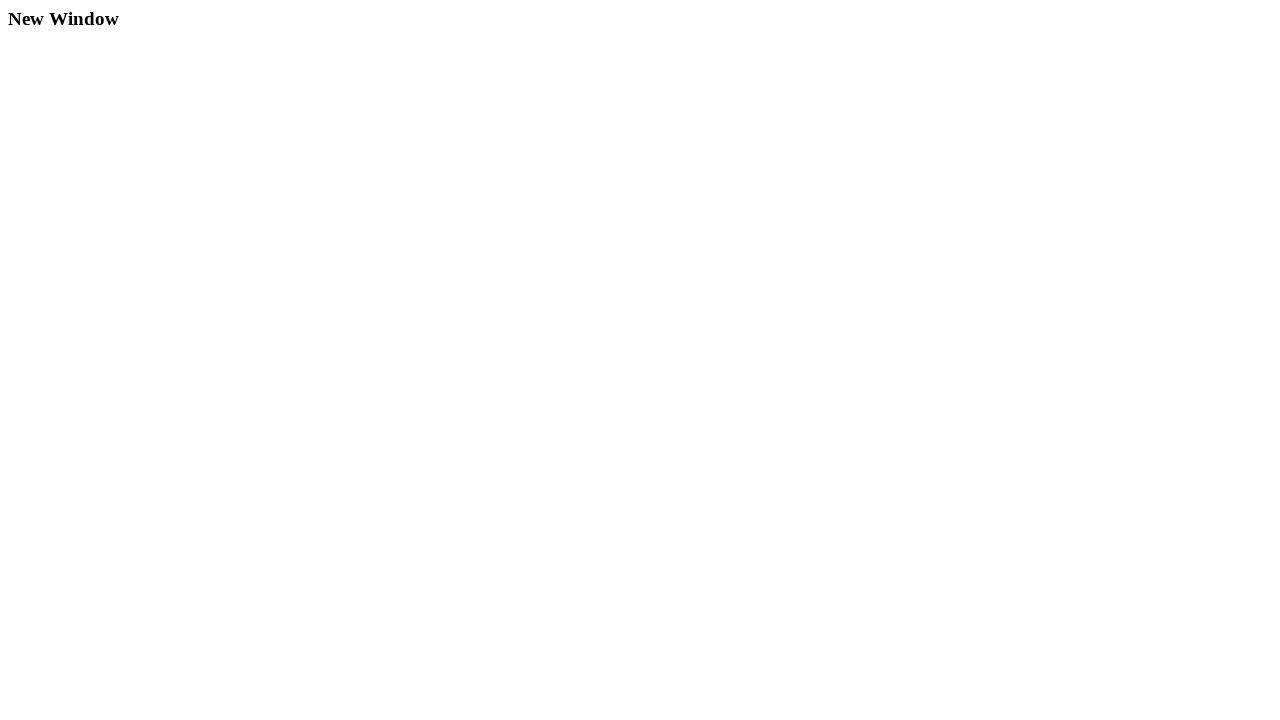

Closed new window
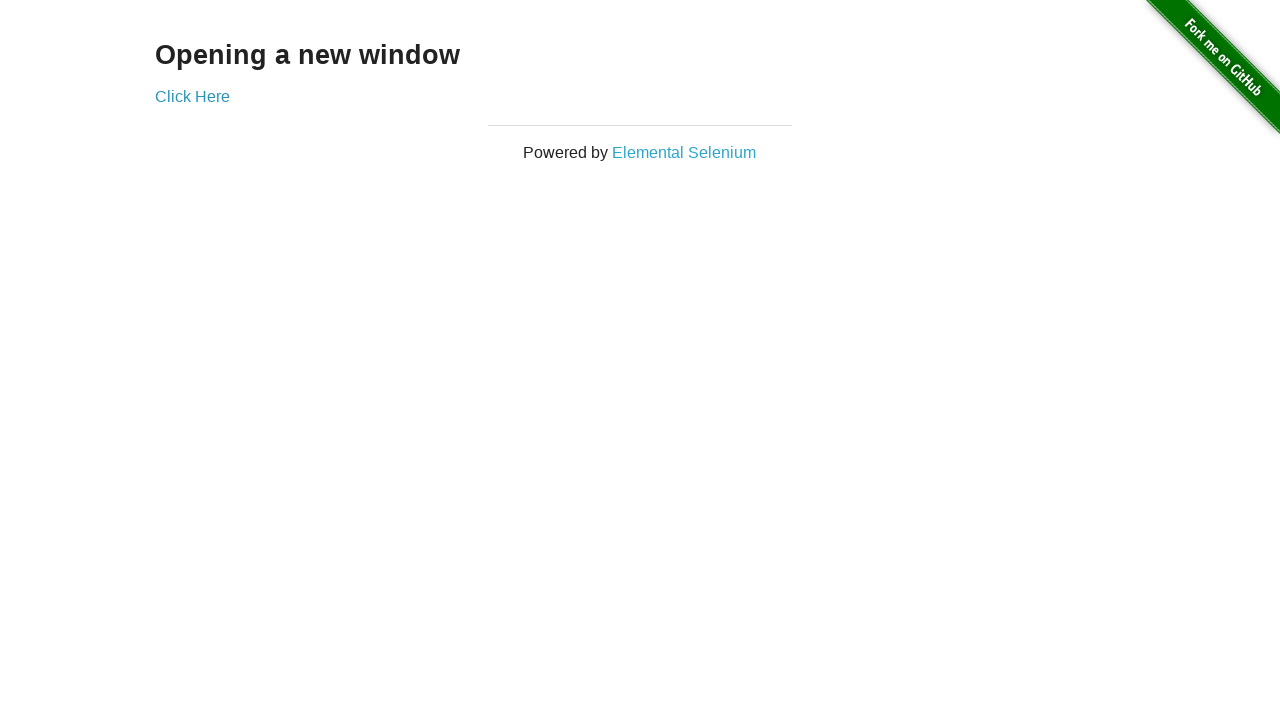

Retrieved original page title: The Internet
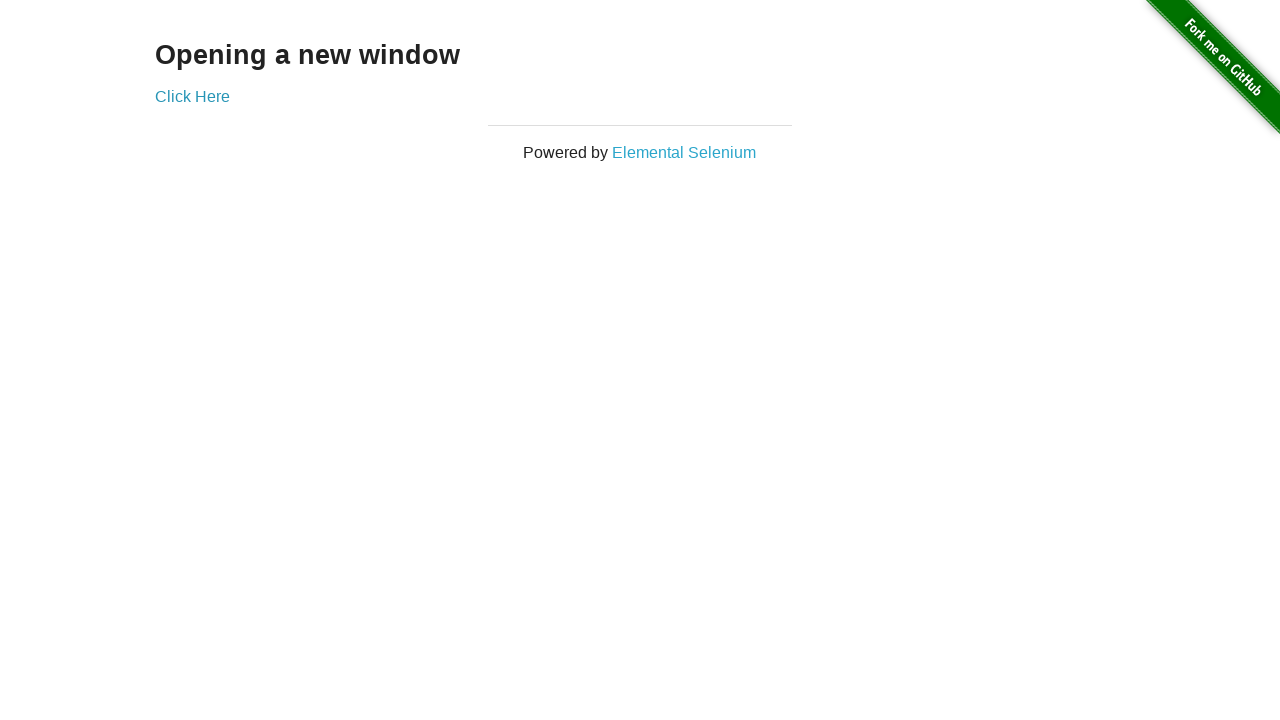

Retrieved original page URL: https://the-internet.herokuapp.com/windows
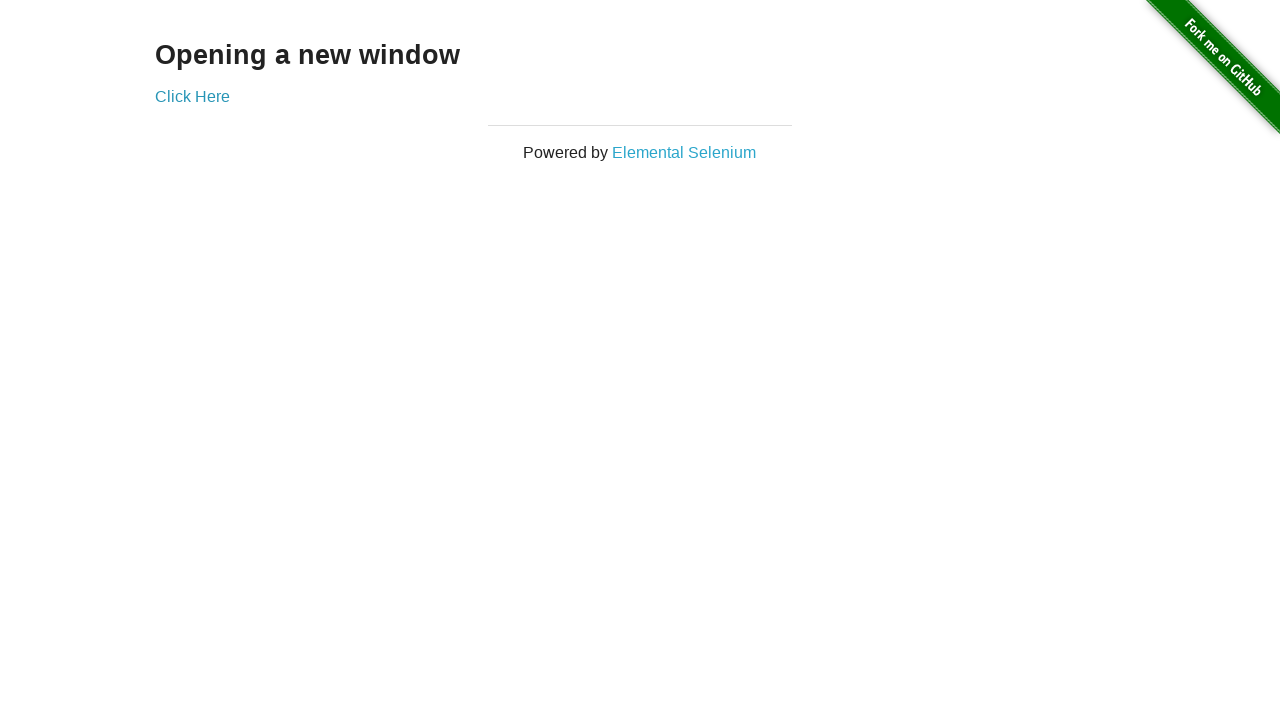

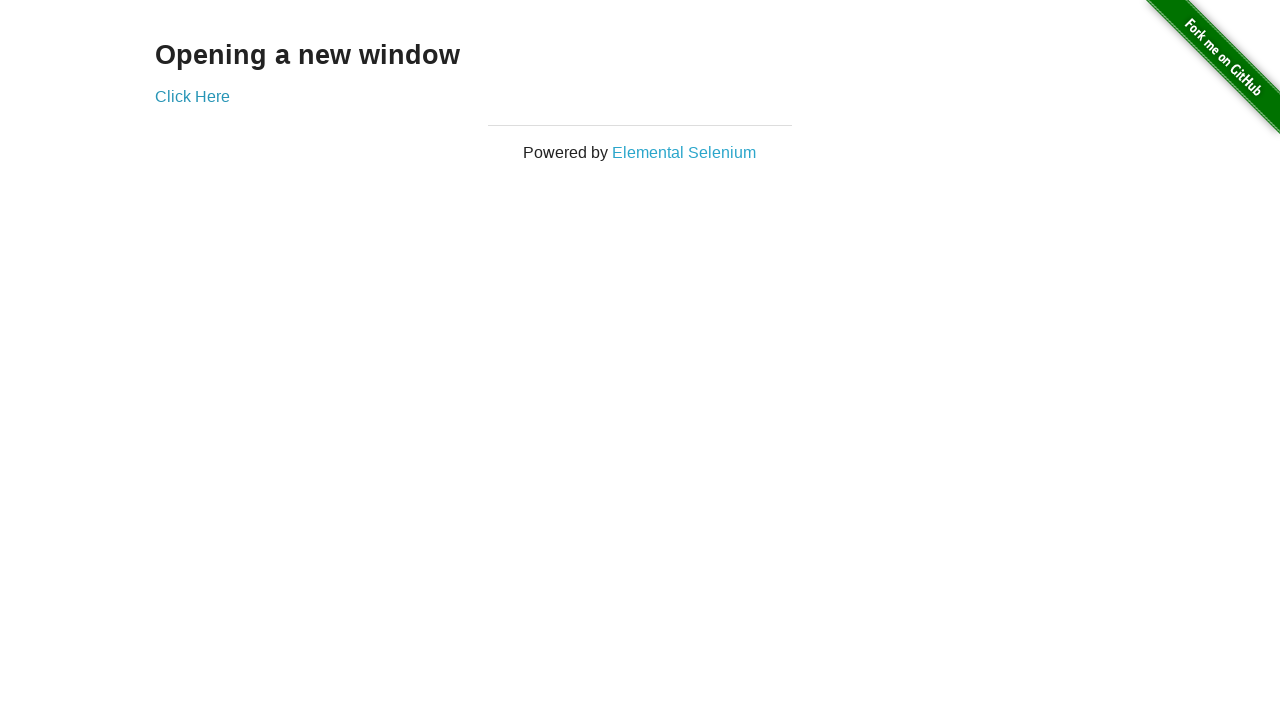